Tests double-click functionality by performing a double-click action on a button element

Starting URL: https://artoftesting.com/samplesiteforselenium

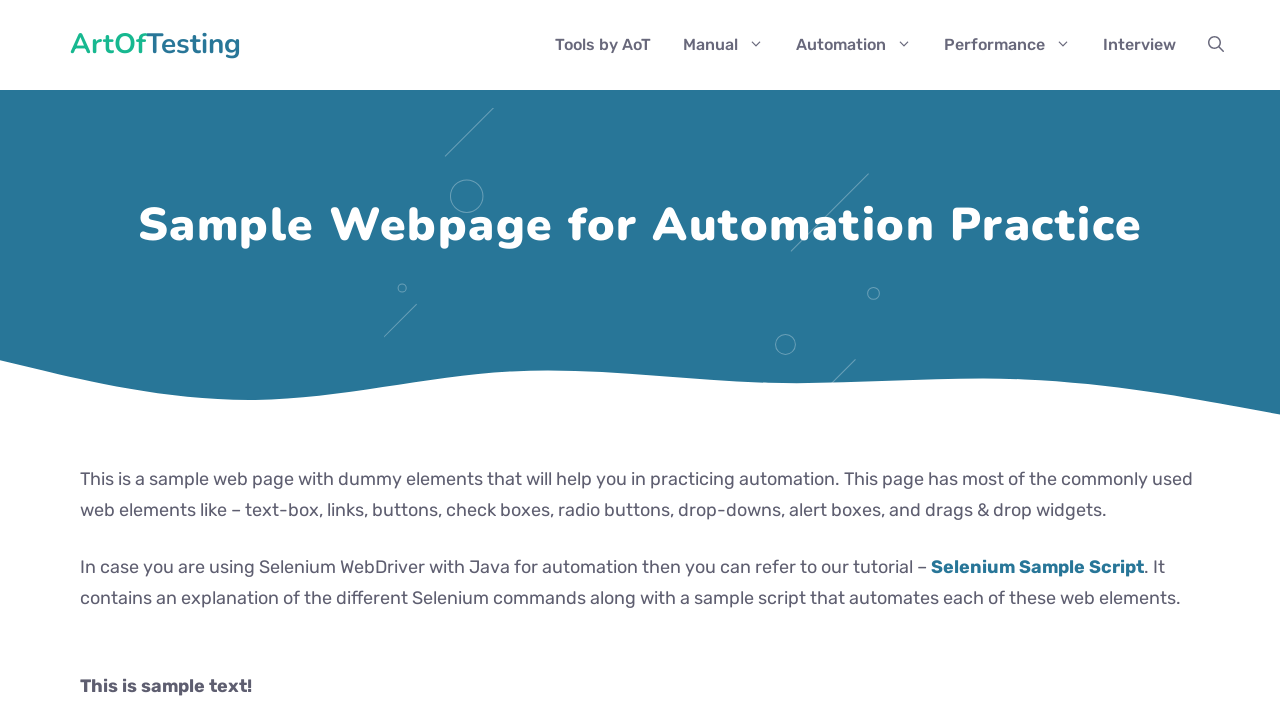

Located the double-click button element with id 'dblClkBtn'
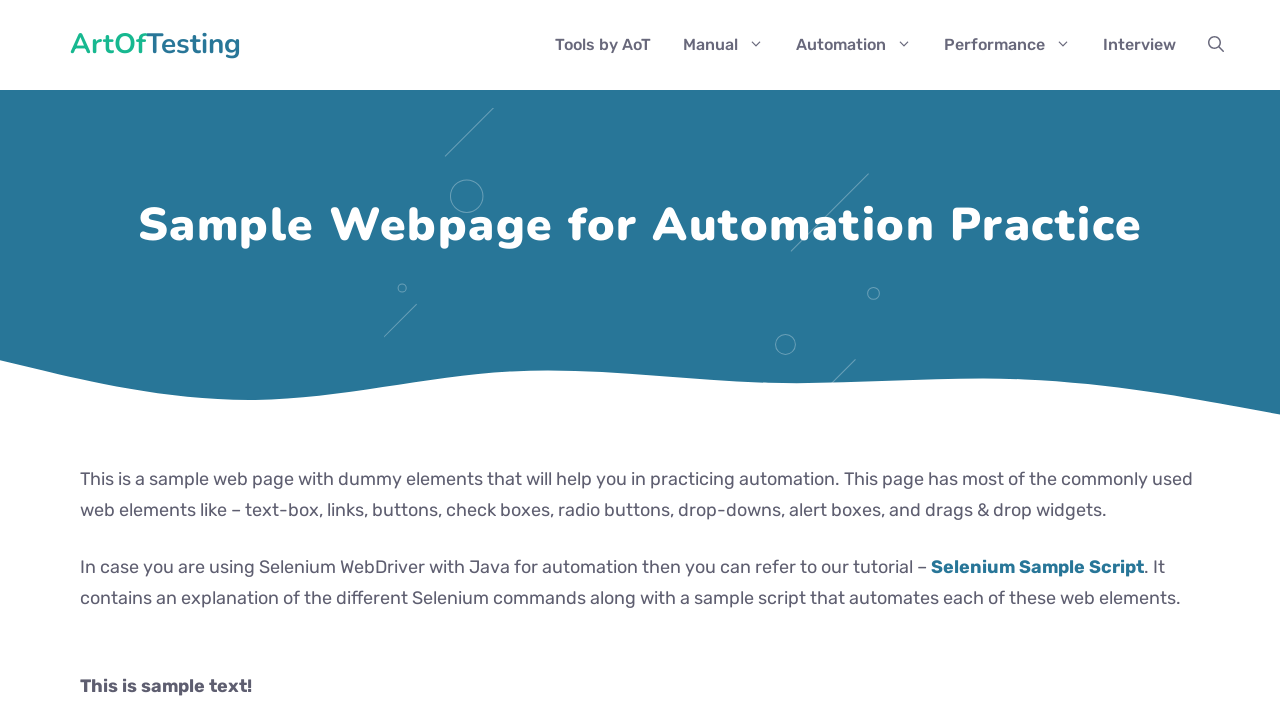

Performed double-click action on the button at (242, 361) on #dblClkBtn
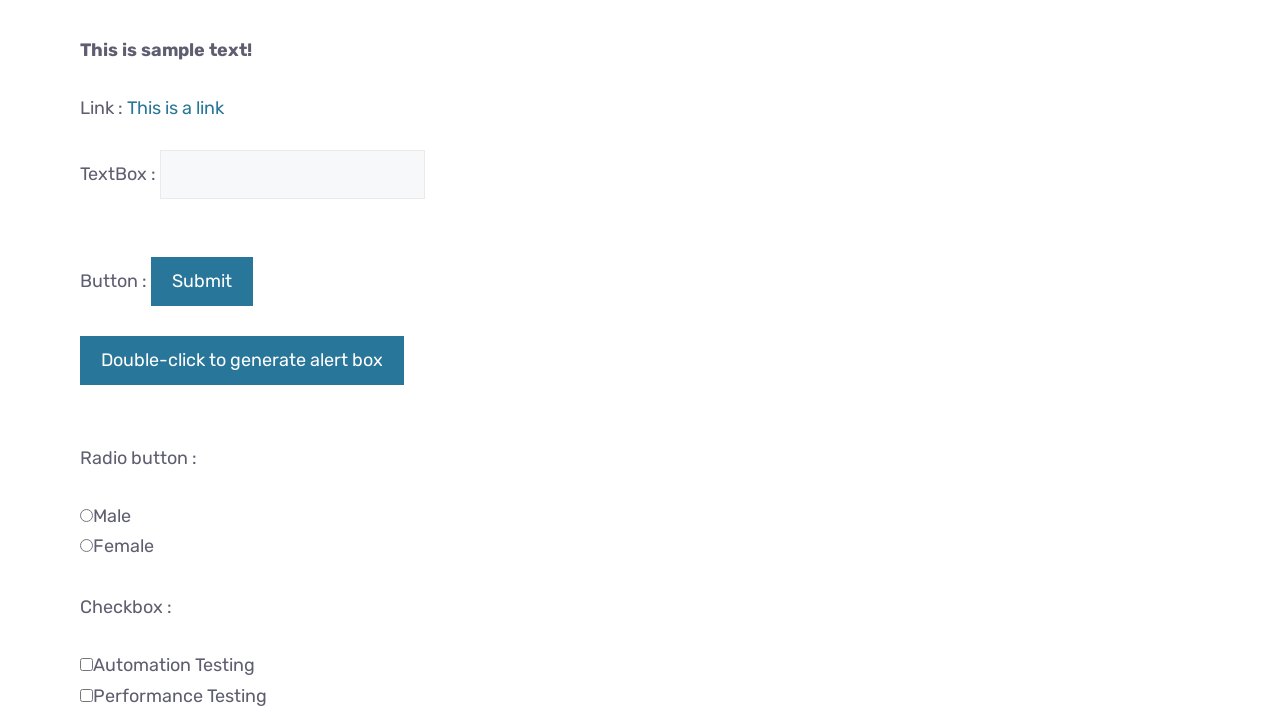

Waited 5 seconds to observe the result of the double-click action
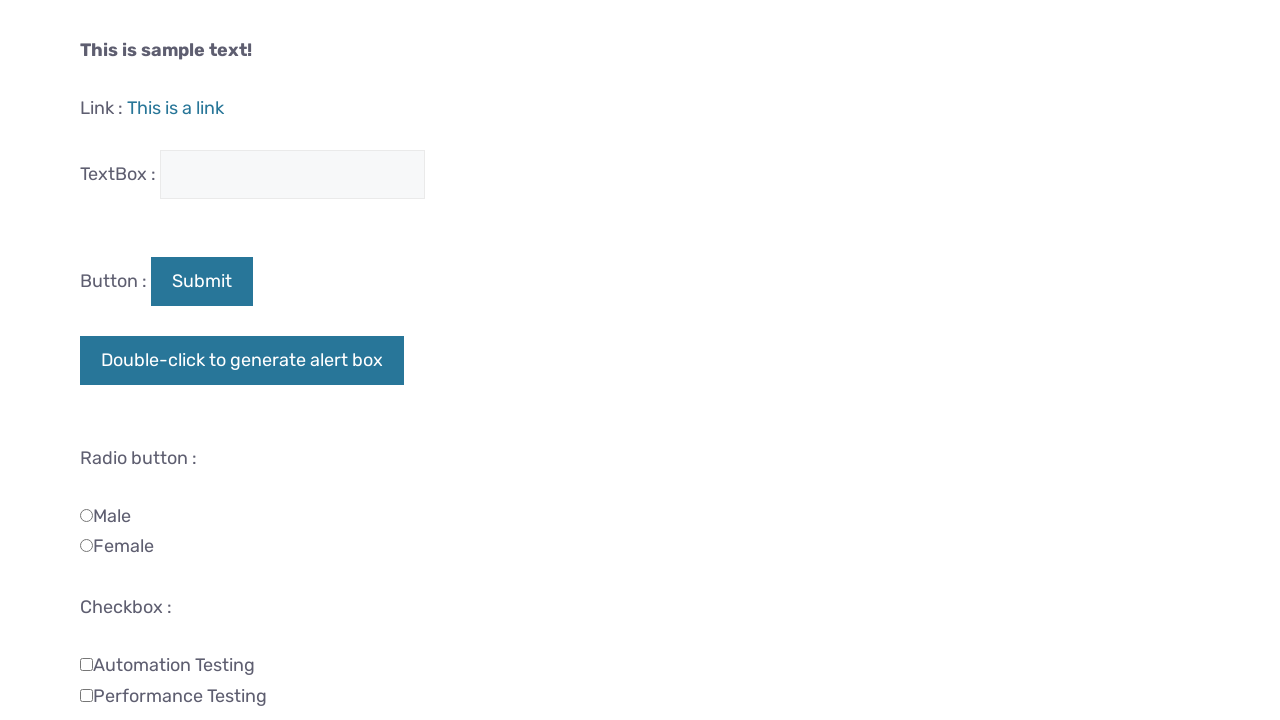

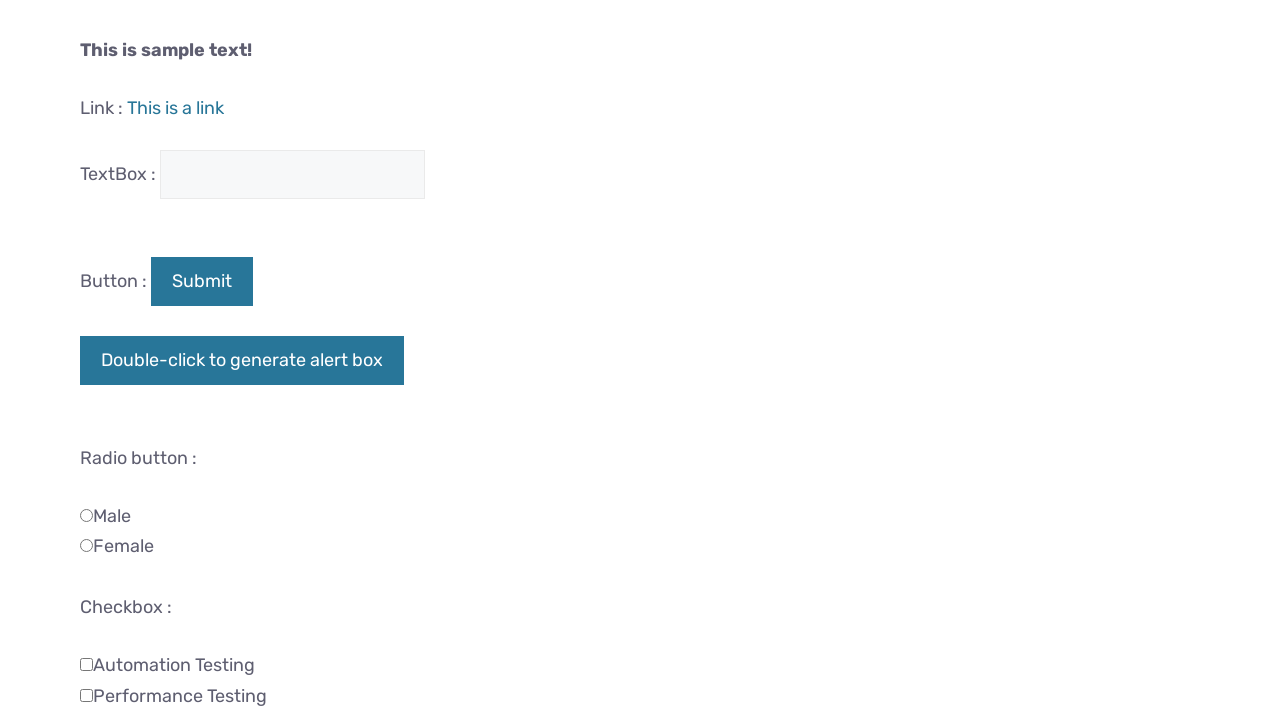